Tests user registration flow by filling out a registration form with personal details, logging out, and then logging back in with the newly created credentials

Starting URL: http://litecart.stqa.ru

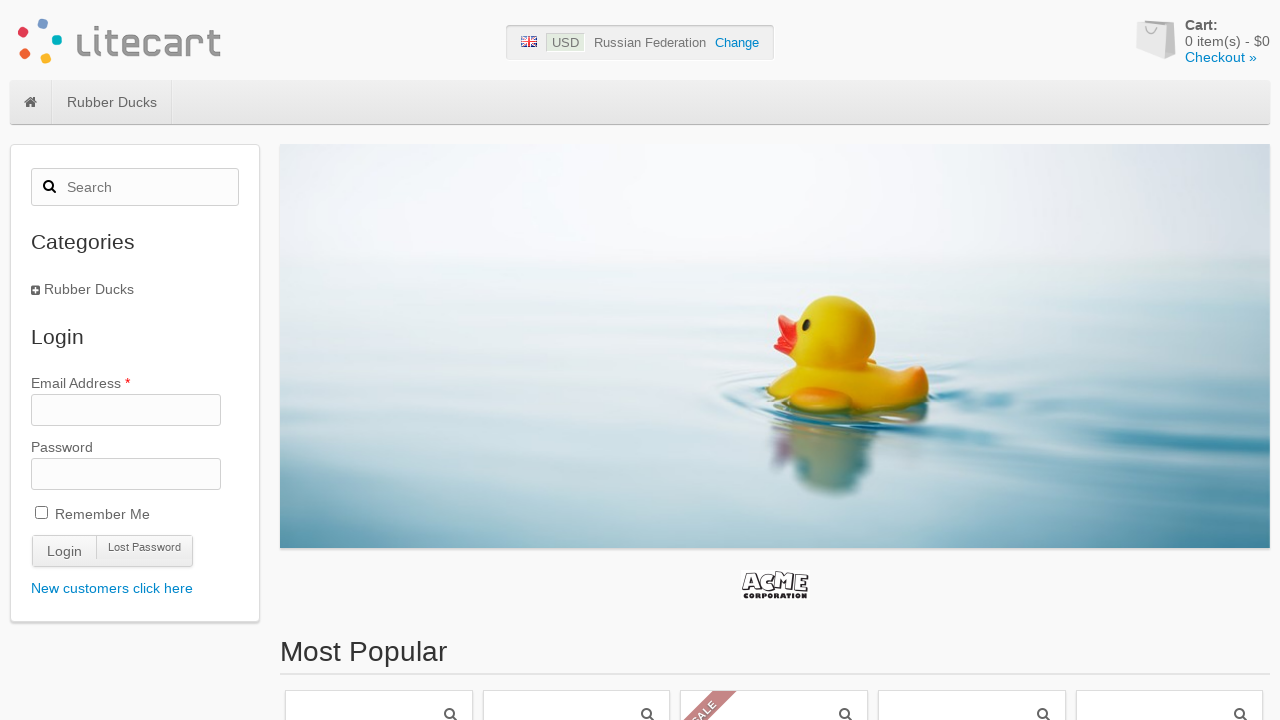

Clicked 'New customers click here' link to navigate to registration form at (112, 588) on text='New customers click here'
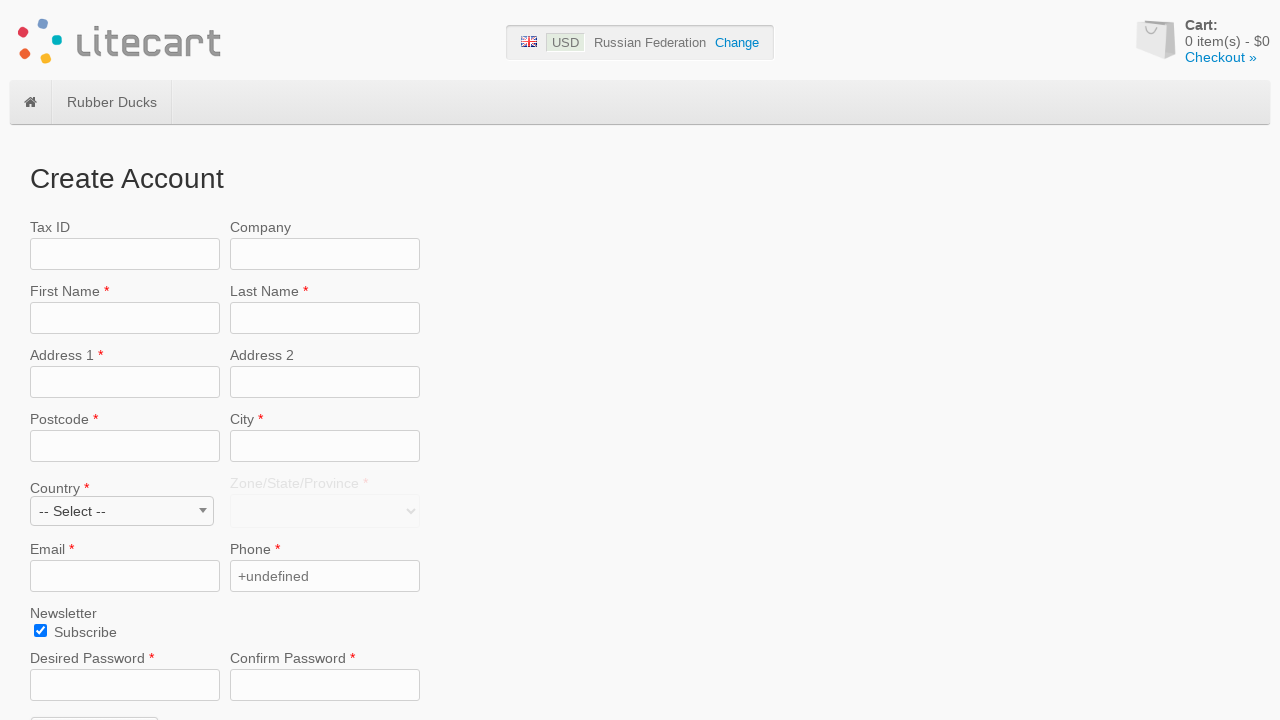

Generated random email and password for new account
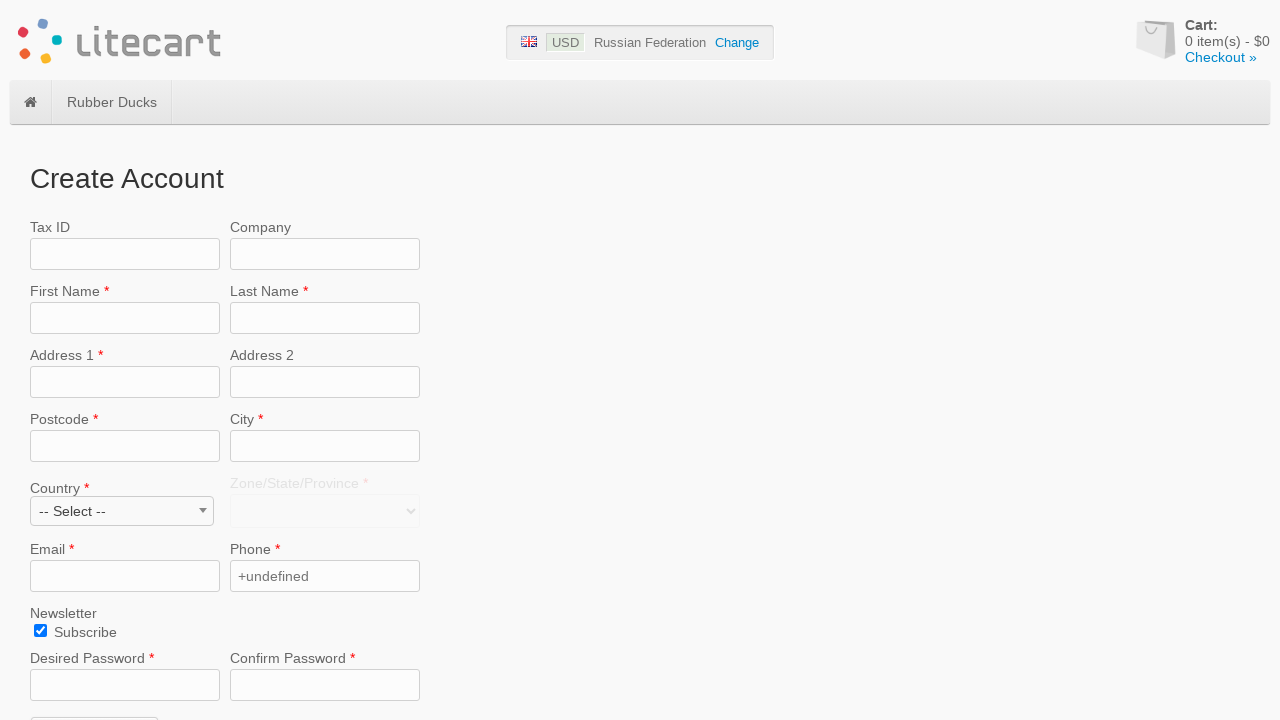

Filled first name field with 'someFirstName' on input[name='firstname']
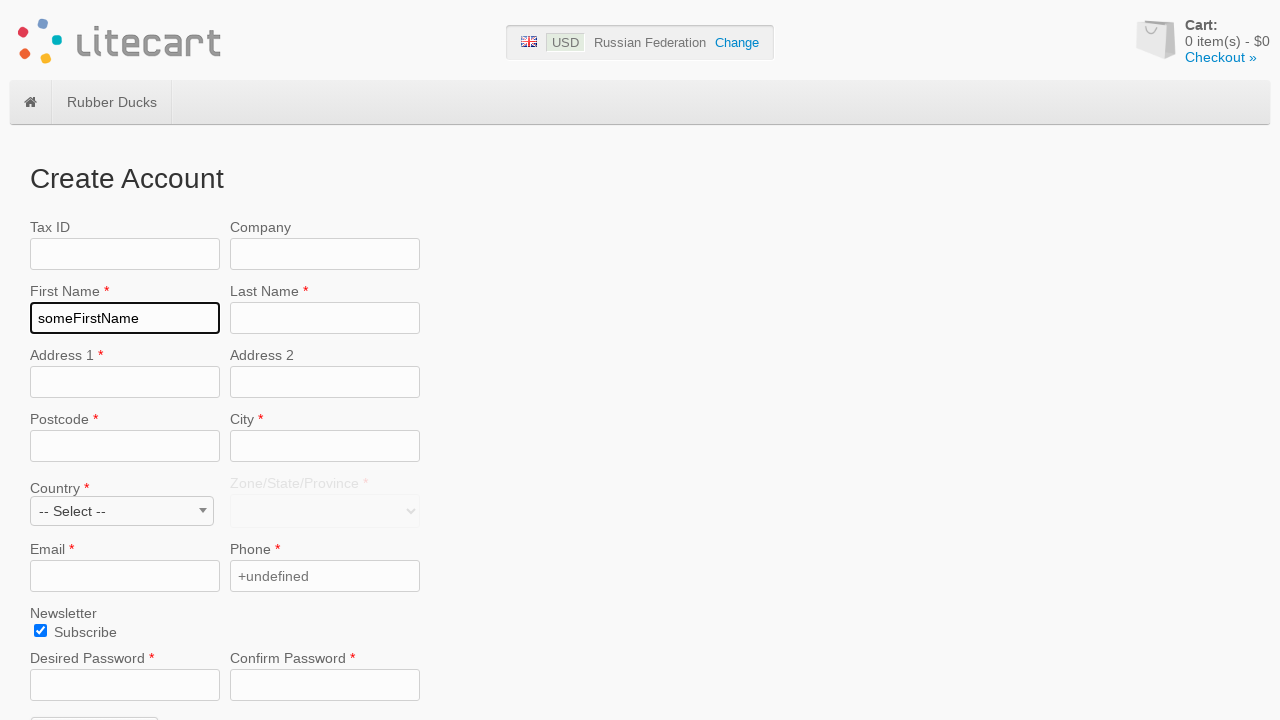

Filled last name field with 'someLastName' on input[name='lastname']
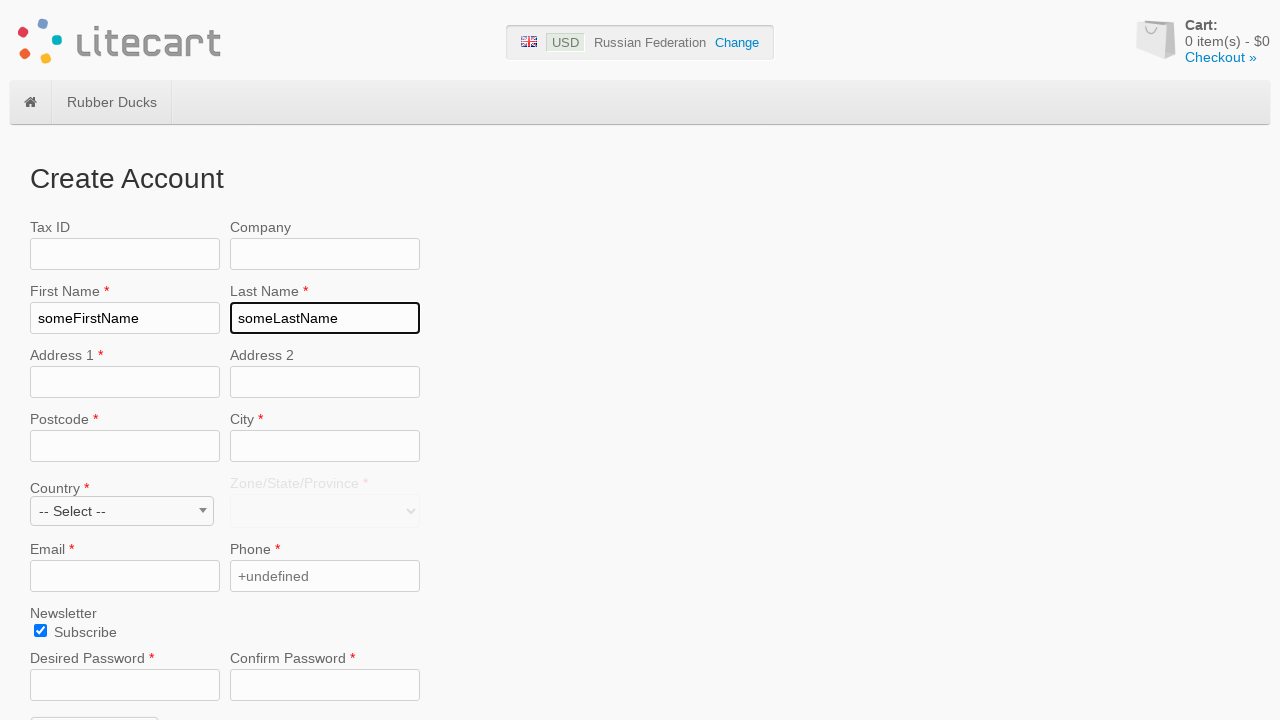

Filled address field with 'someAddress' on input[name='address1']
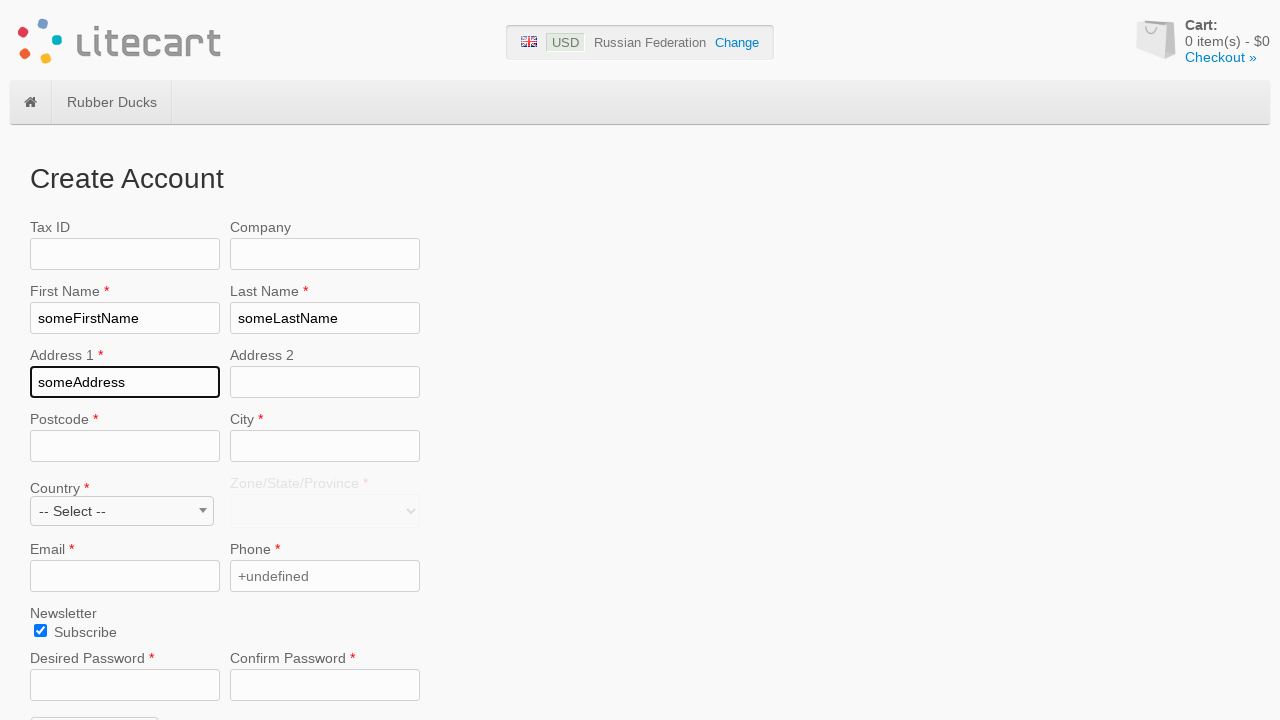

Filled postcode field with '45678' on input[name='postcode']
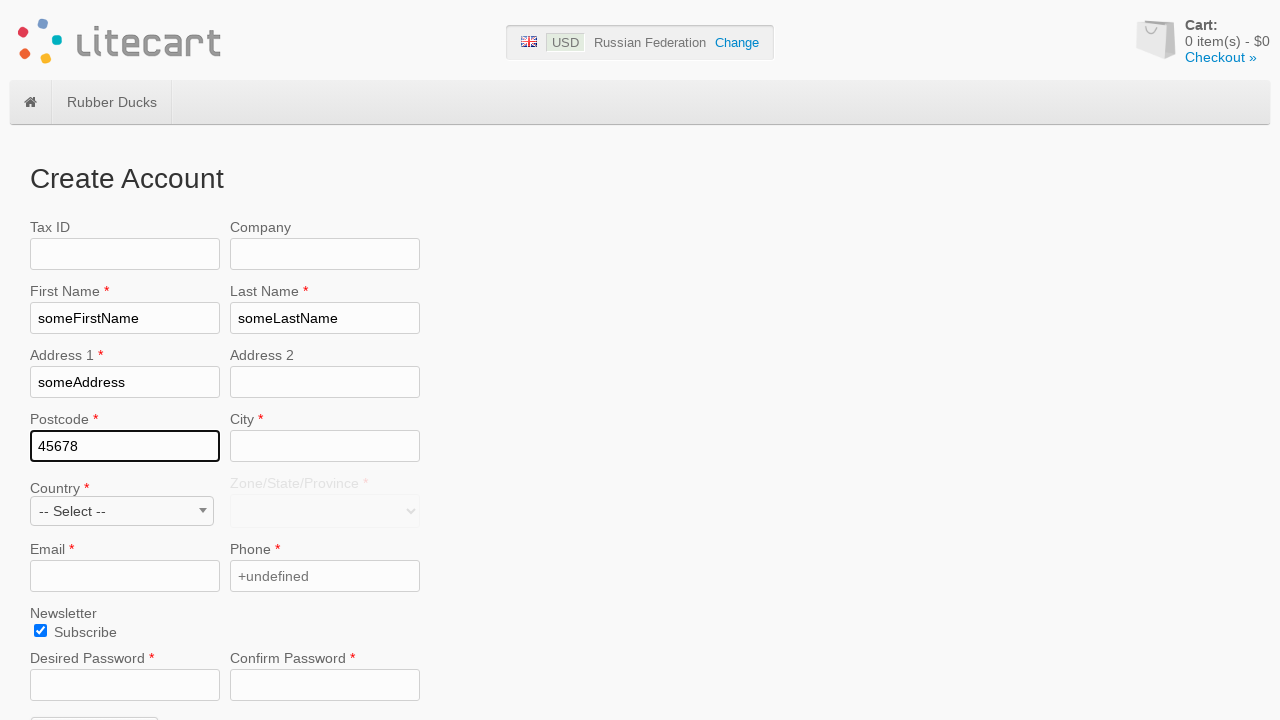

Filled city field with 'MyCity' on input[name='city']
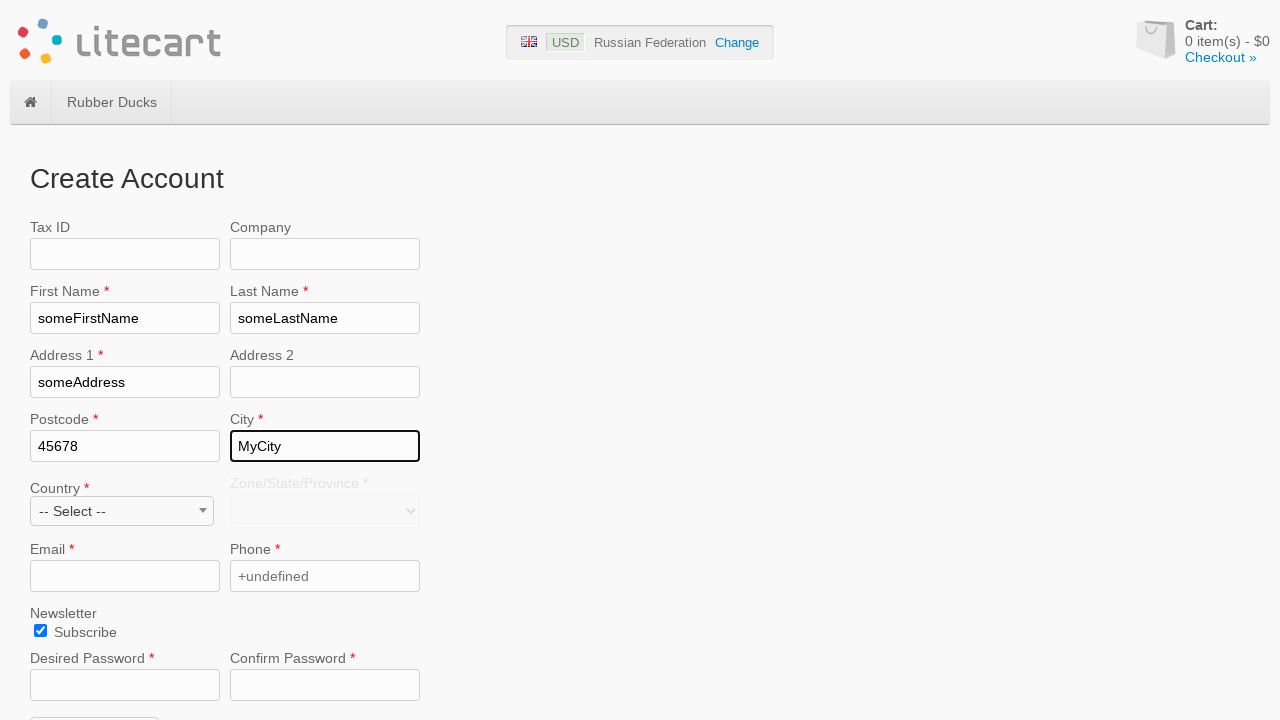

Filled email field with generated email: 0.6334667185882801@mail.ru on input[name='email']
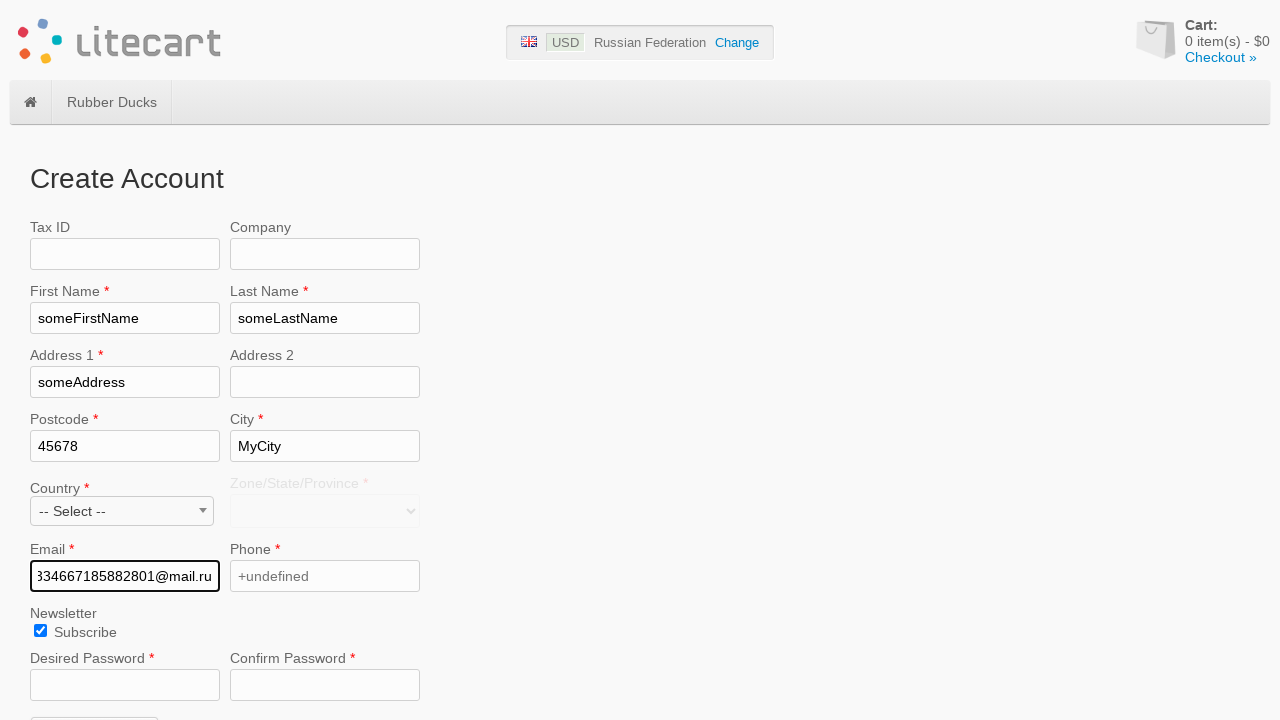

Filled phone field with '789456123' on input[name='phone']
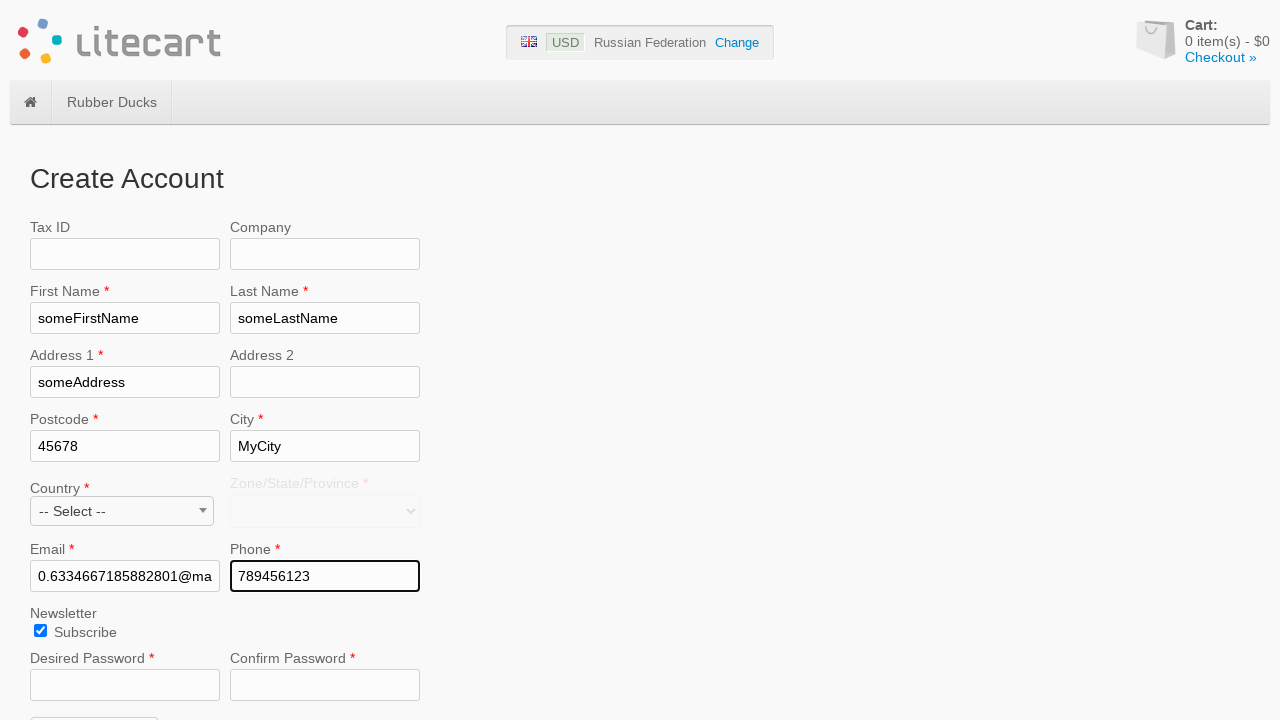

Selected 'United States' from country dropdown on select[name='country_code']
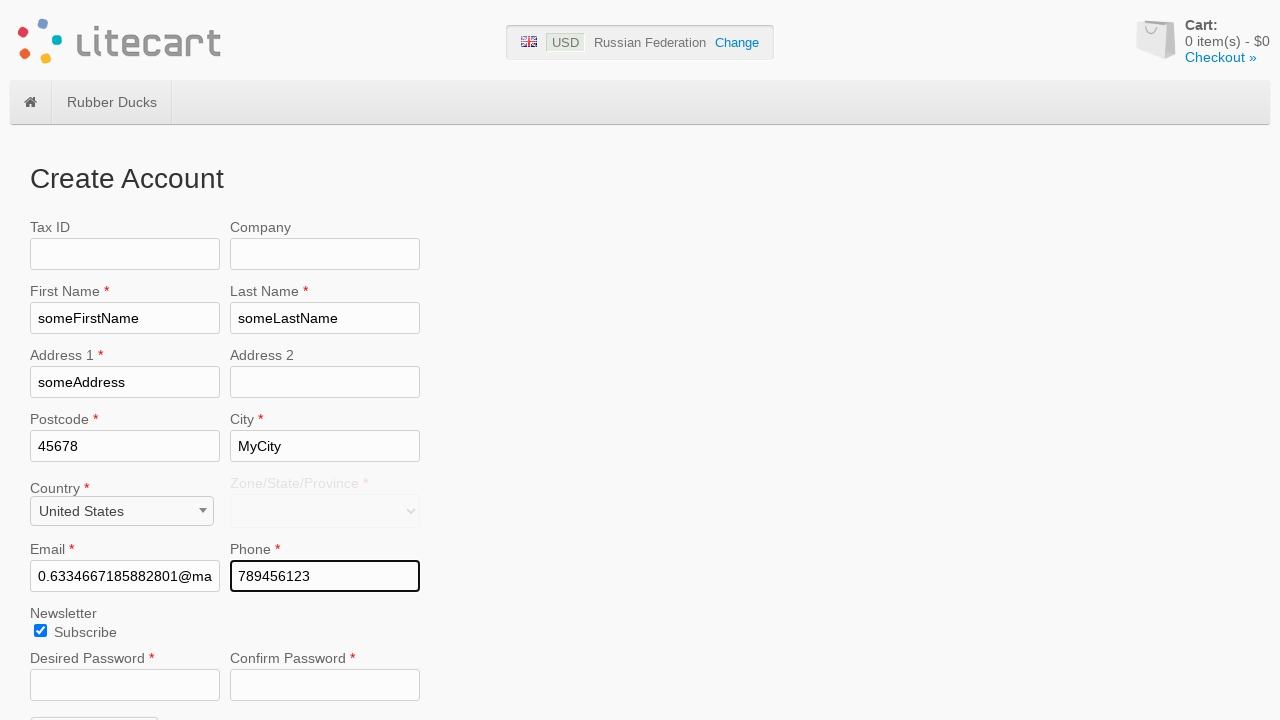

Selected 'Arizona' from state dropdown on select[name='zone_code']
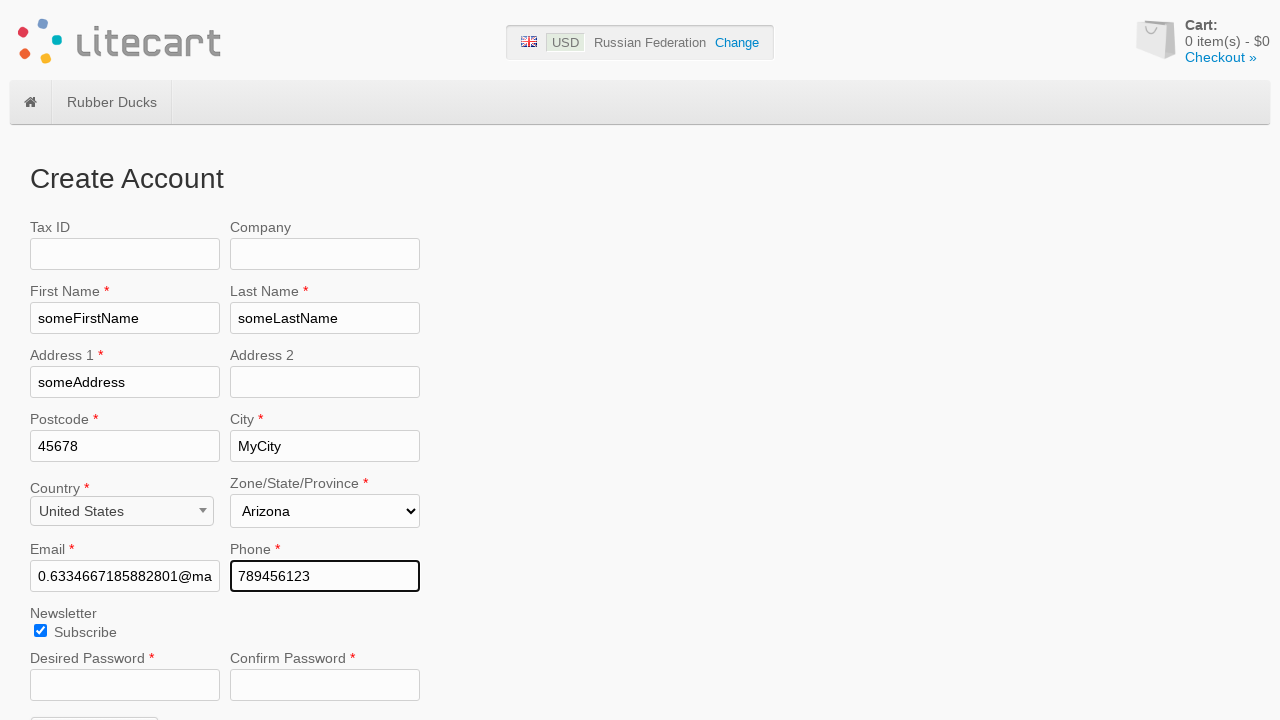

Filled password field on input[name='password']
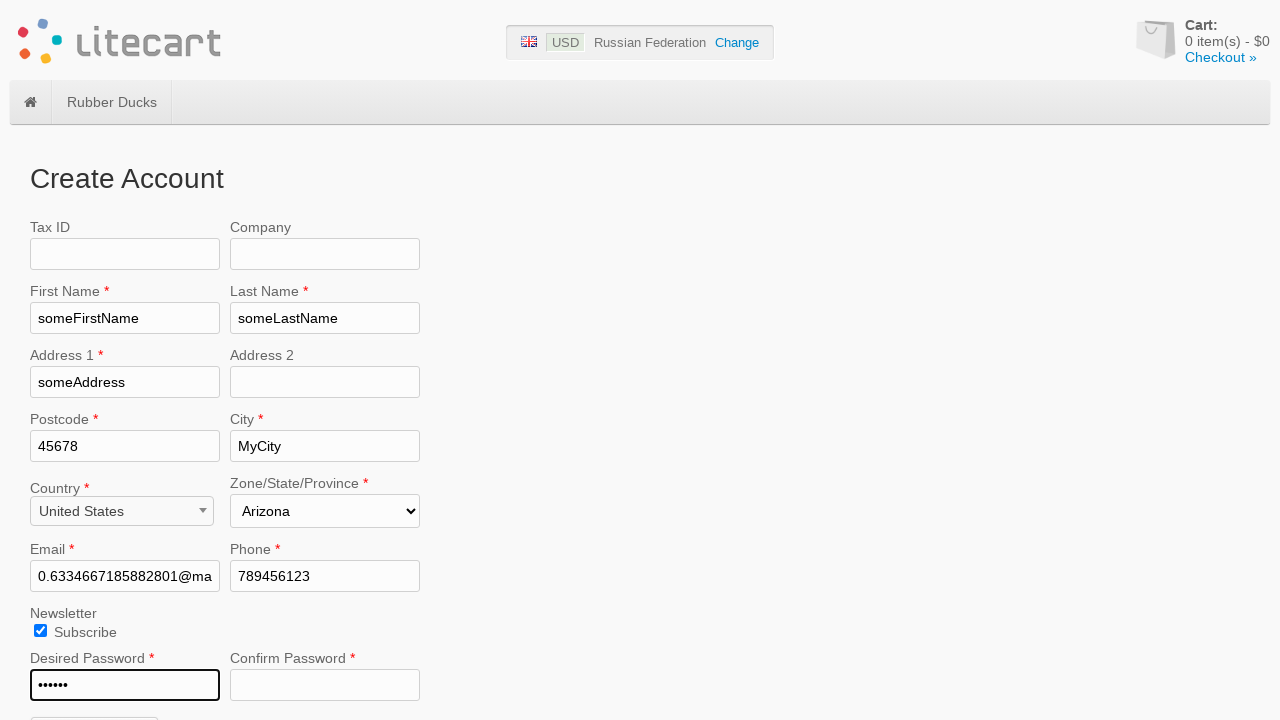

Filled password confirmation field on input[name='confirmed_password']
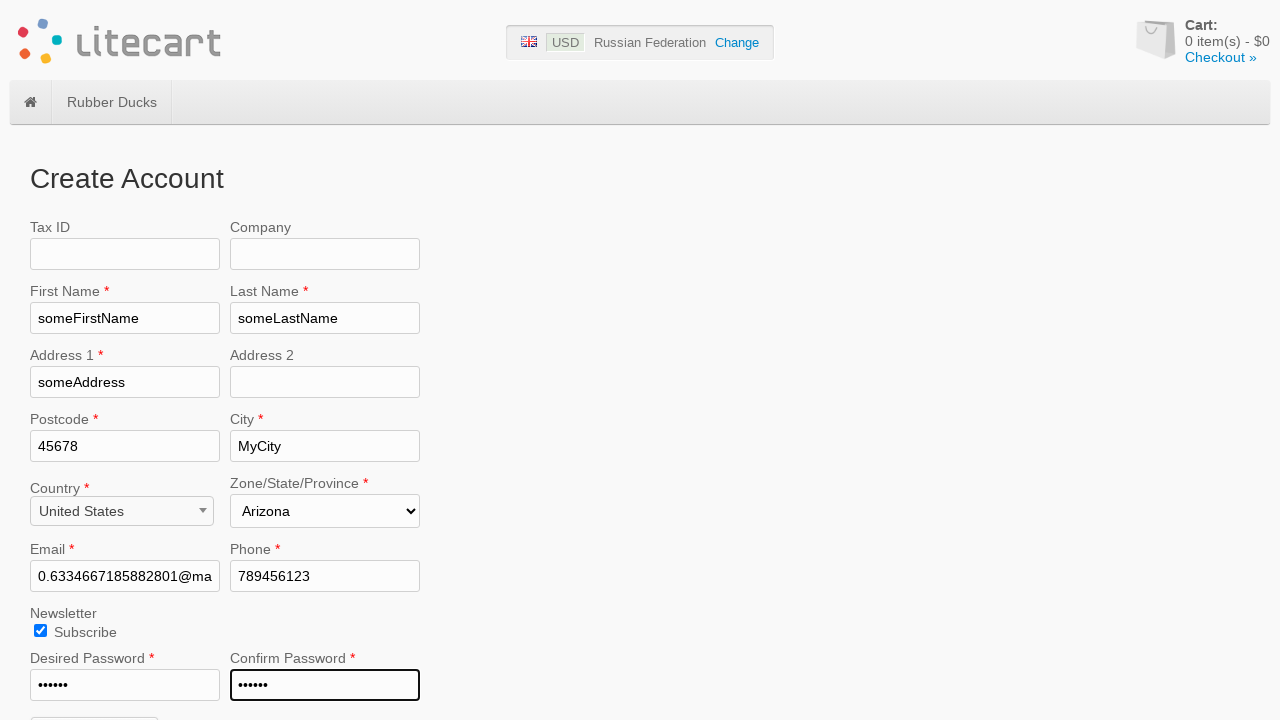

Clicked 'Create Account' button to register new user at (94, 704) on button[name='create_account']
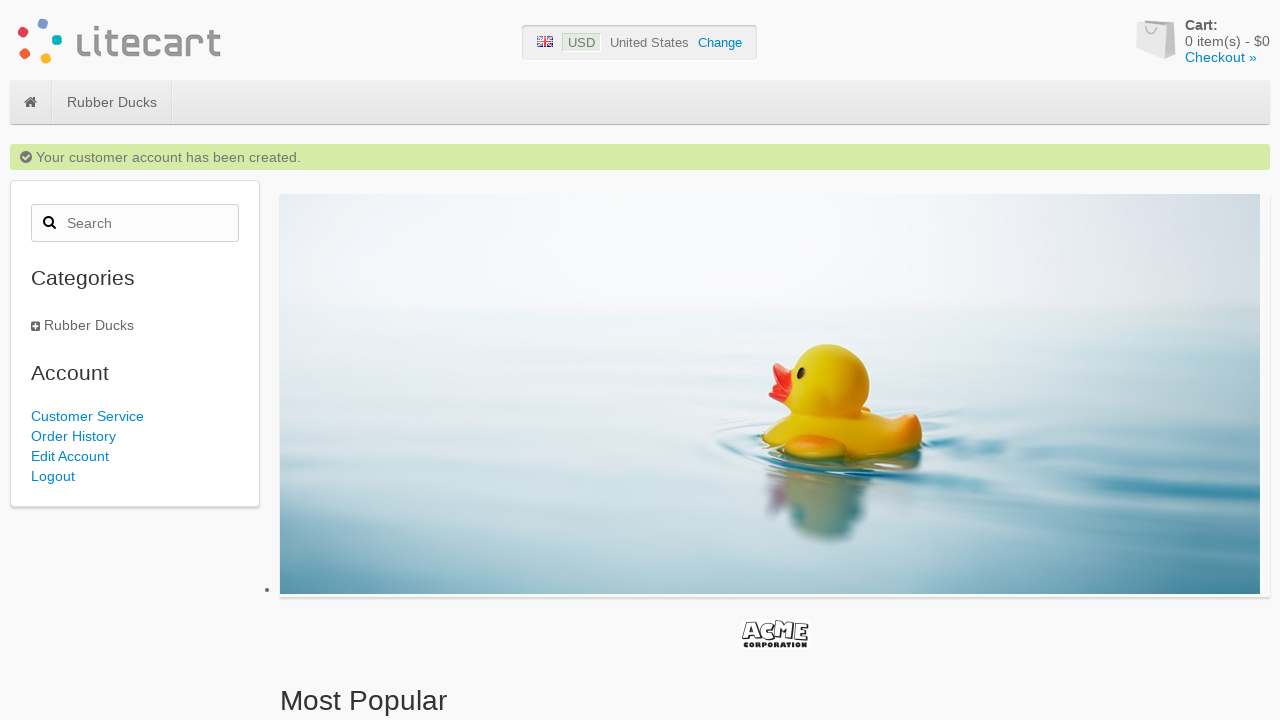

Clicked 'Logout' to log out from newly created account at (53, 476) on text='Logout'
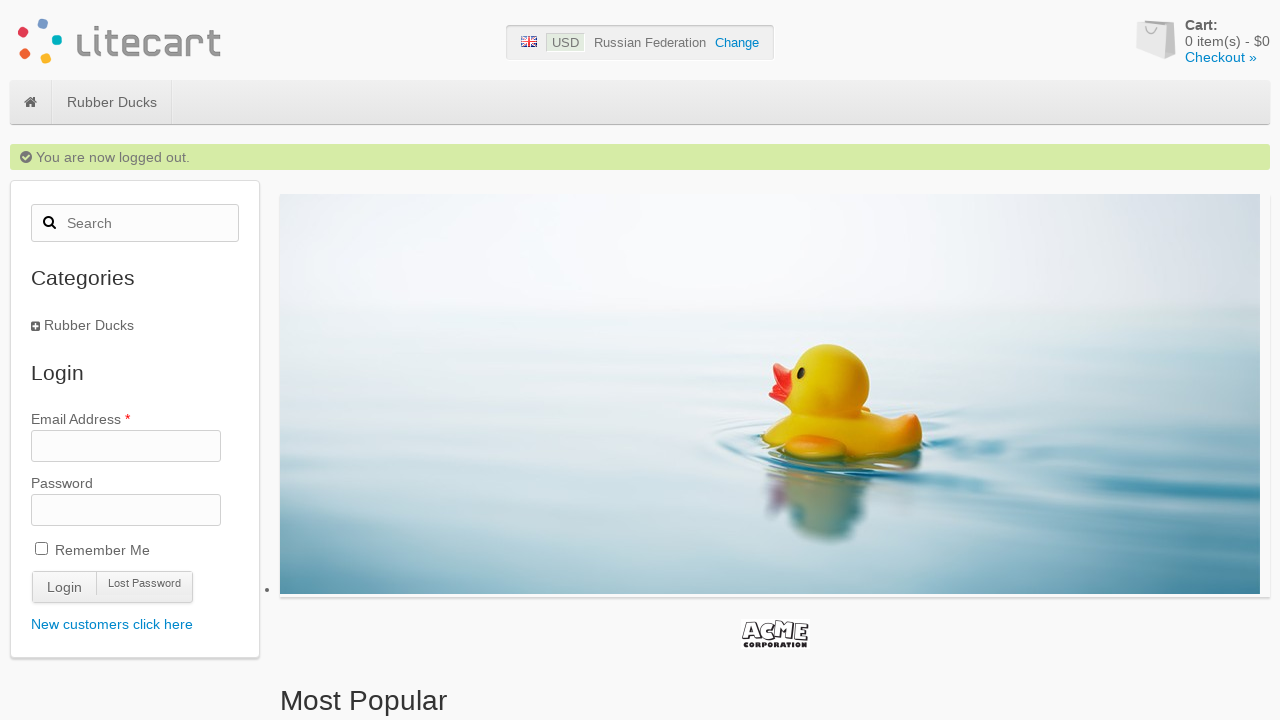

Filled email field with newly created account email on input[name='email']
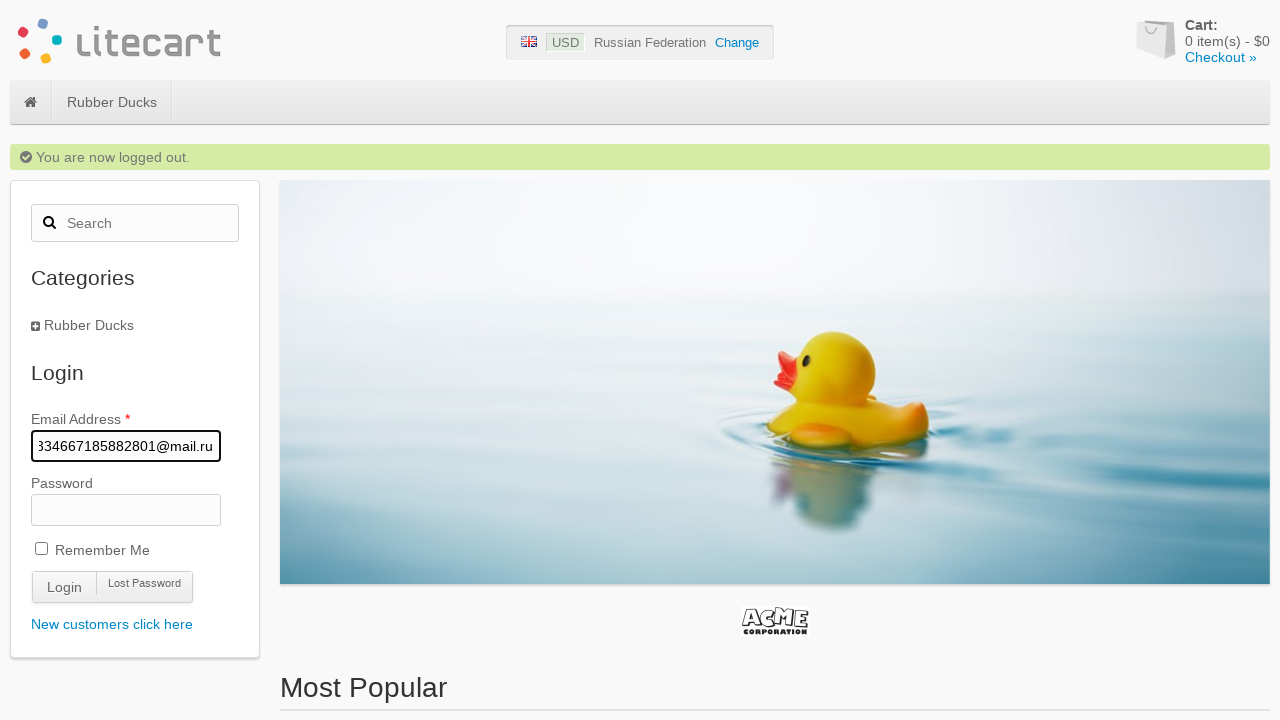

Filled password field with account password on input[name='password']
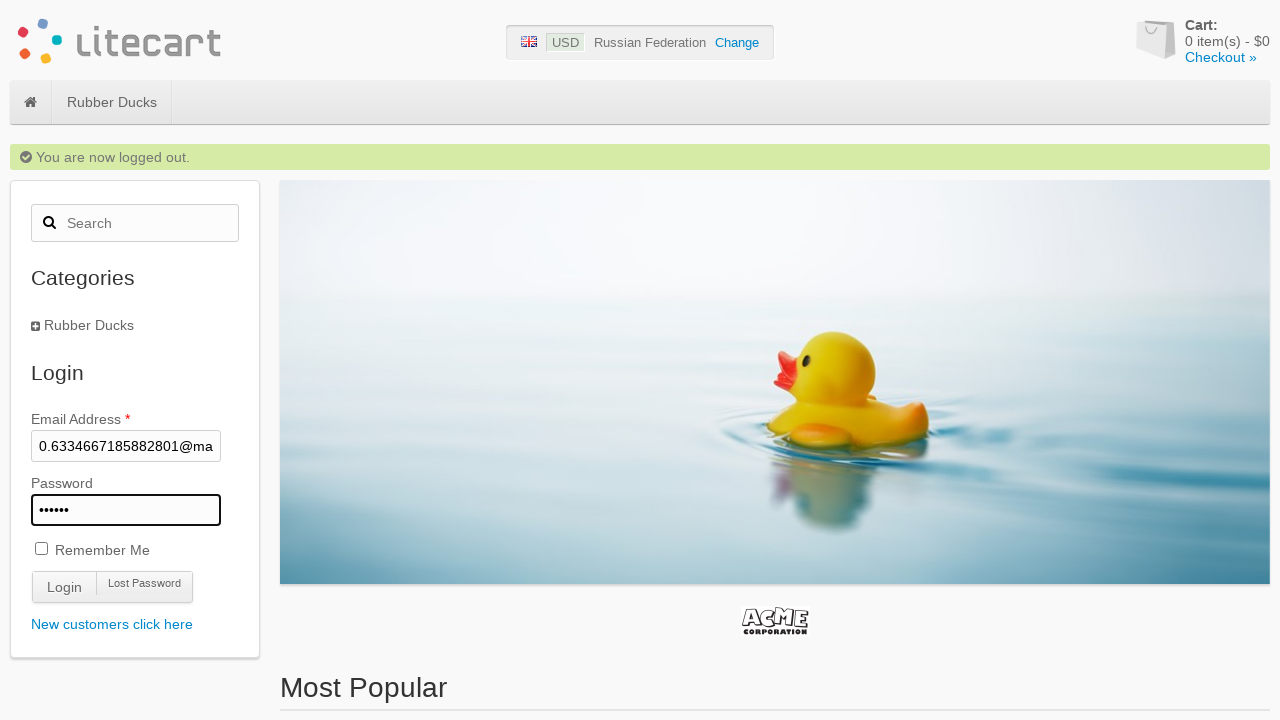

Clicked 'Login' button to log back in with newly created credentials at (64, 586) on button[name='login']
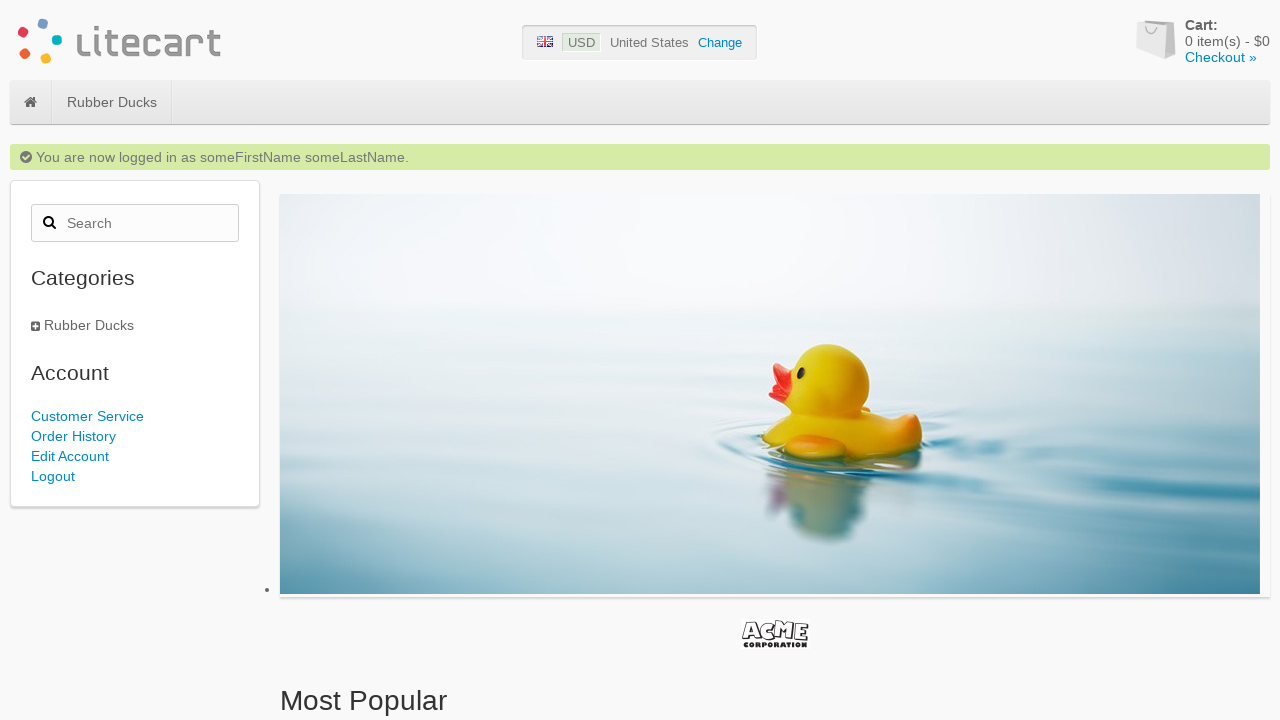

Clicked 'Logout' to complete registration flow test at (53, 476) on text='Logout'
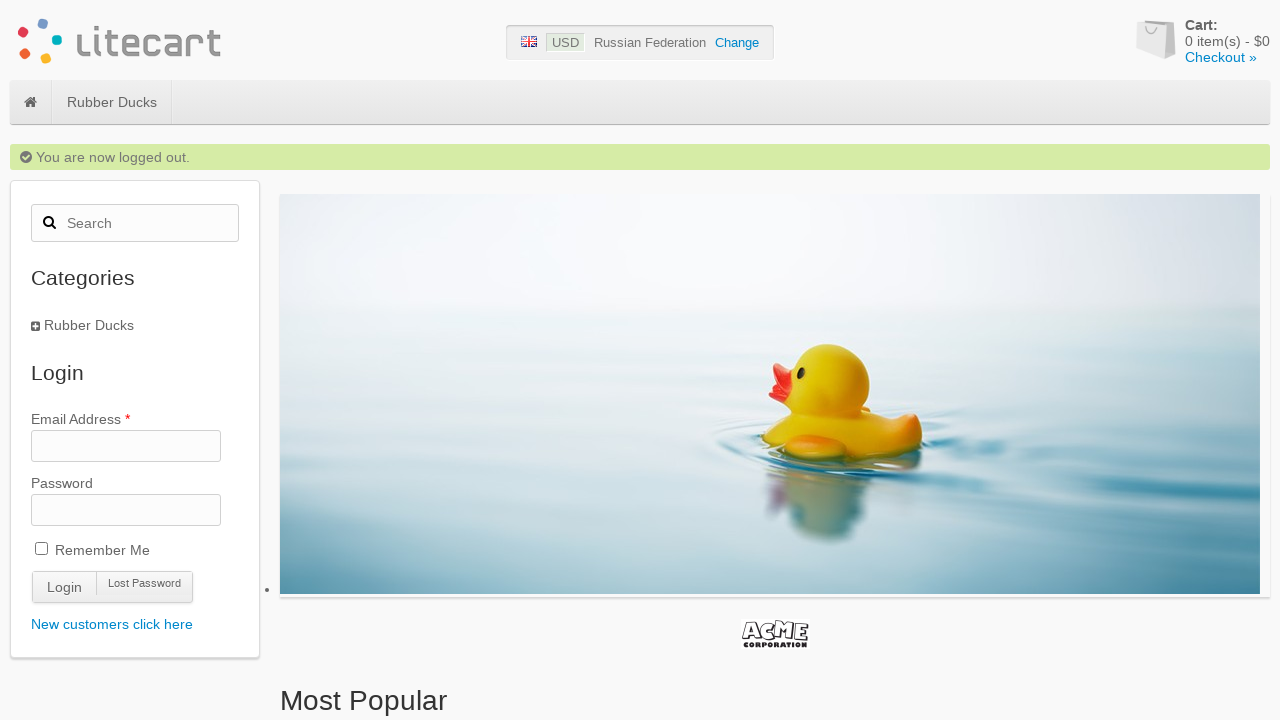

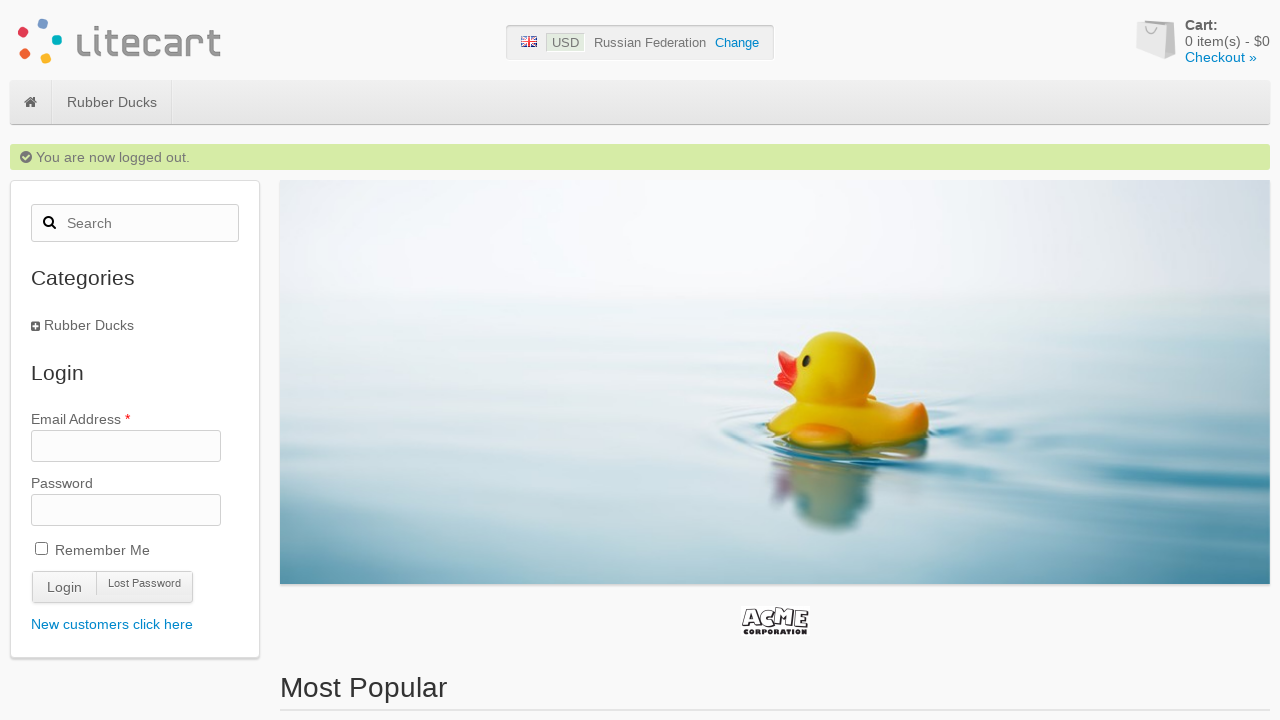